Navigates to the Nested Frames page and switches through nested frames to access content in the middle frame

Starting URL: https://the-internet.herokuapp.com

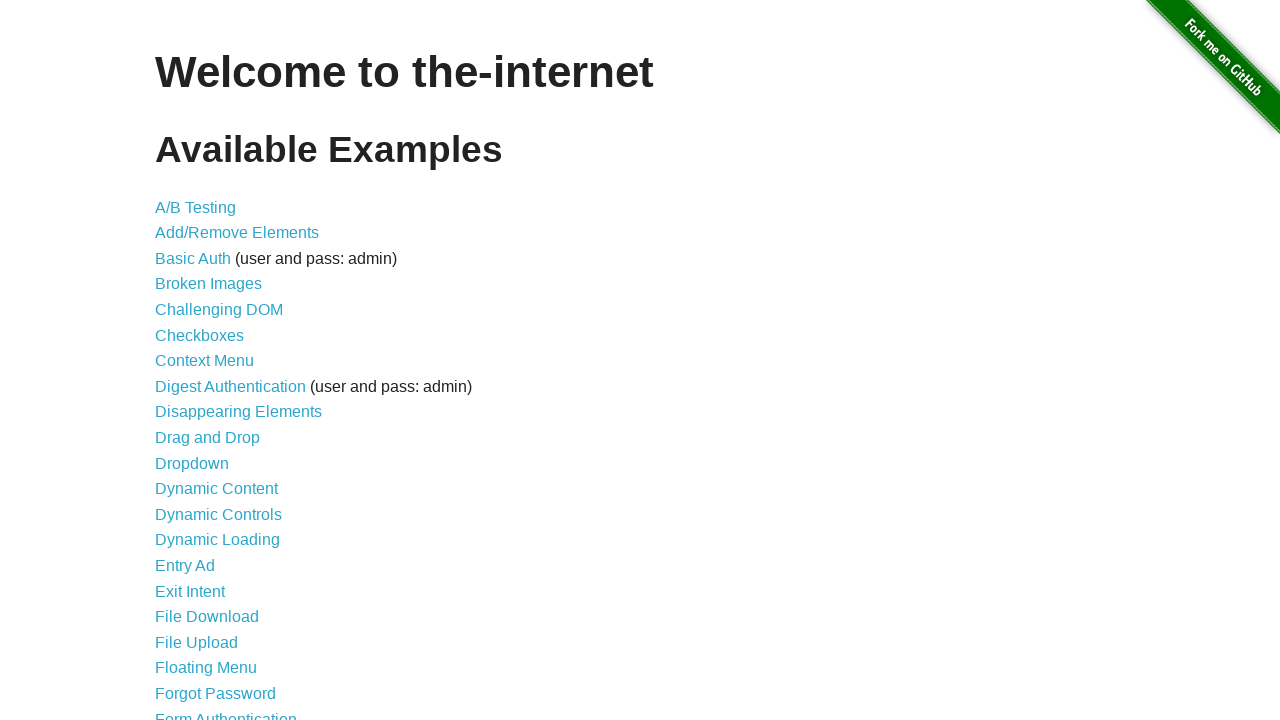

Clicked on Nested Frames link at (210, 395) on text='Nested Frames'
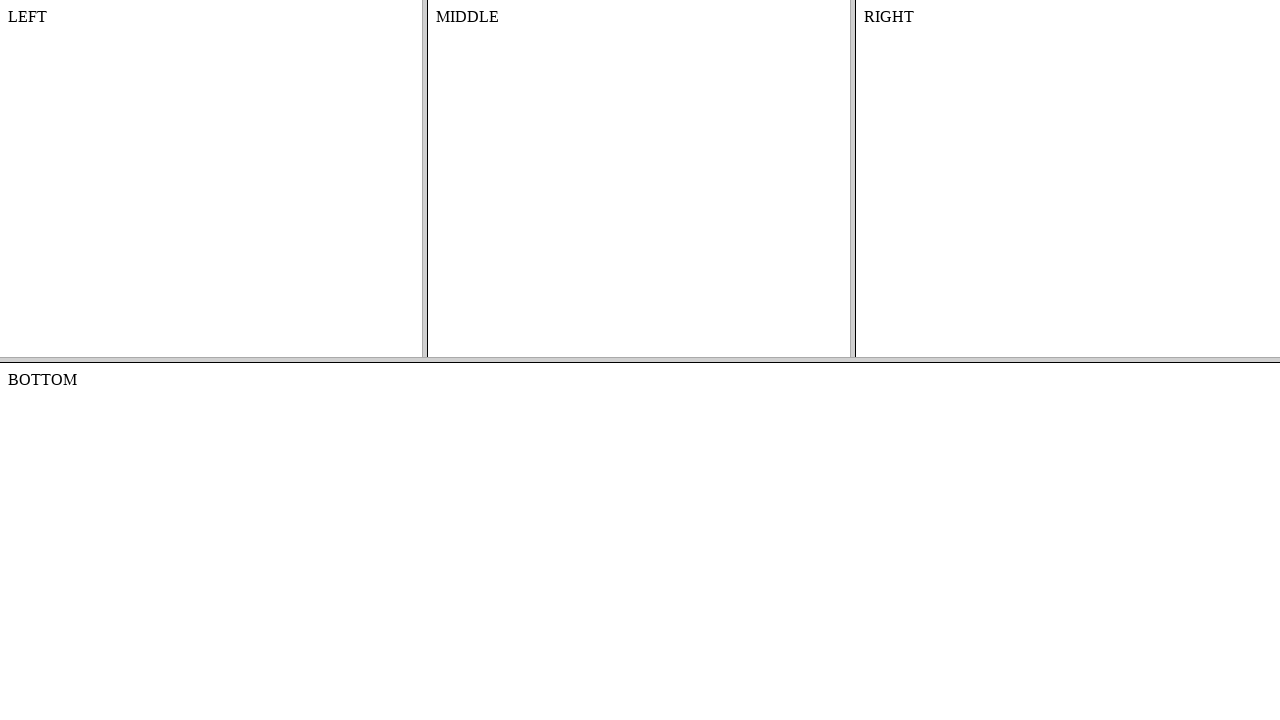

Located the top frame
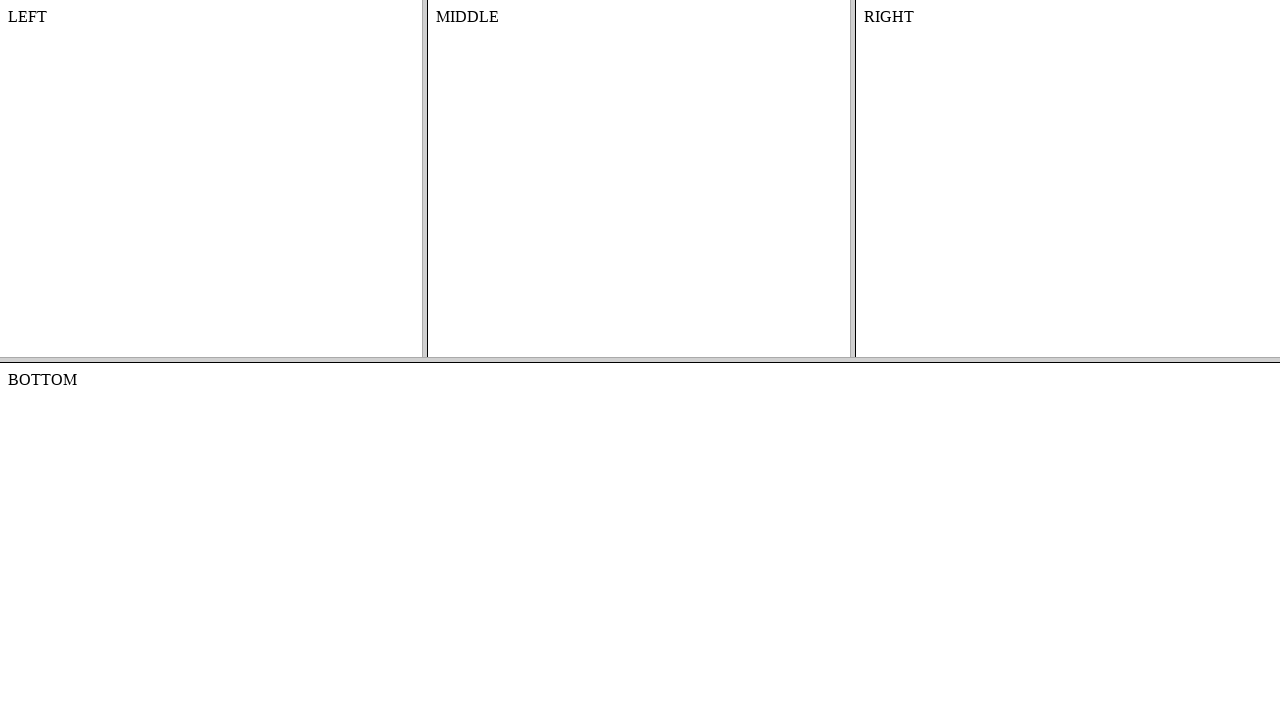

Located the middle frame within the top frame
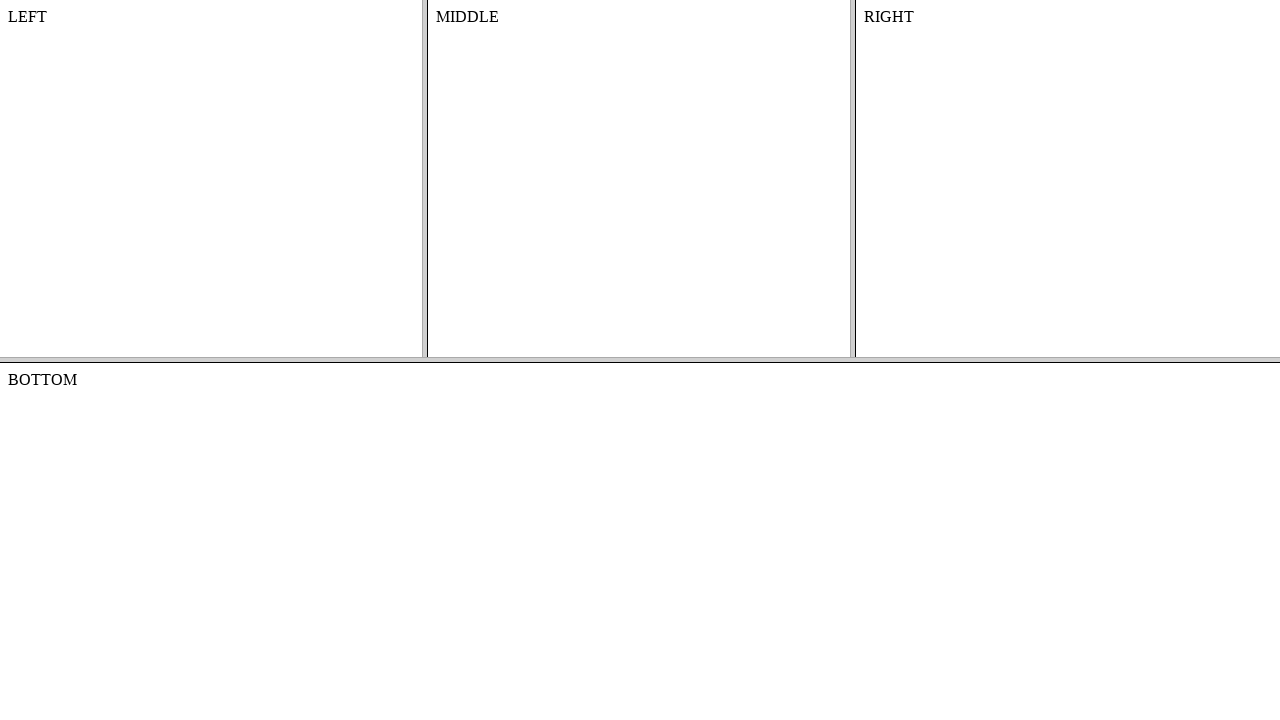

Extracted text content from middle frame: 'MIDDLE'
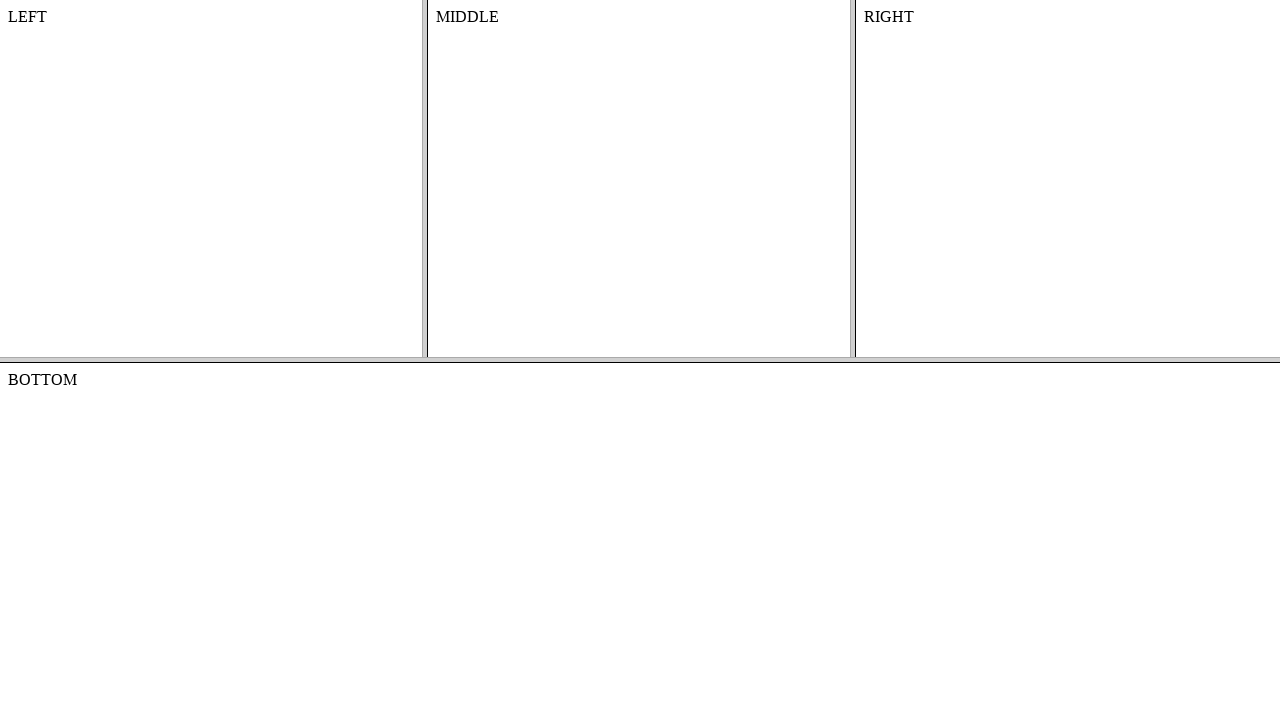

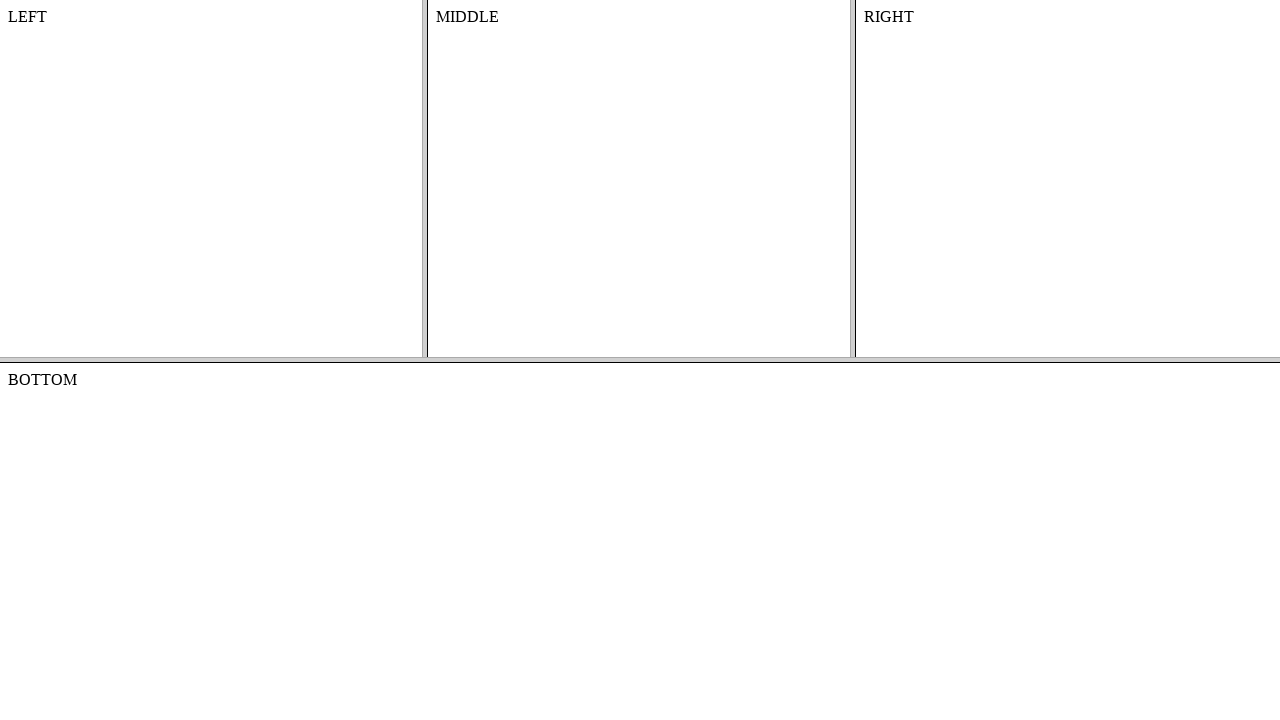